Tests USPS website navigation by hovering over the Send/Mail tab to reveal dropdown menu and clicking on "Schedule a Pickup" link

Starting URL: https://www.usps.com

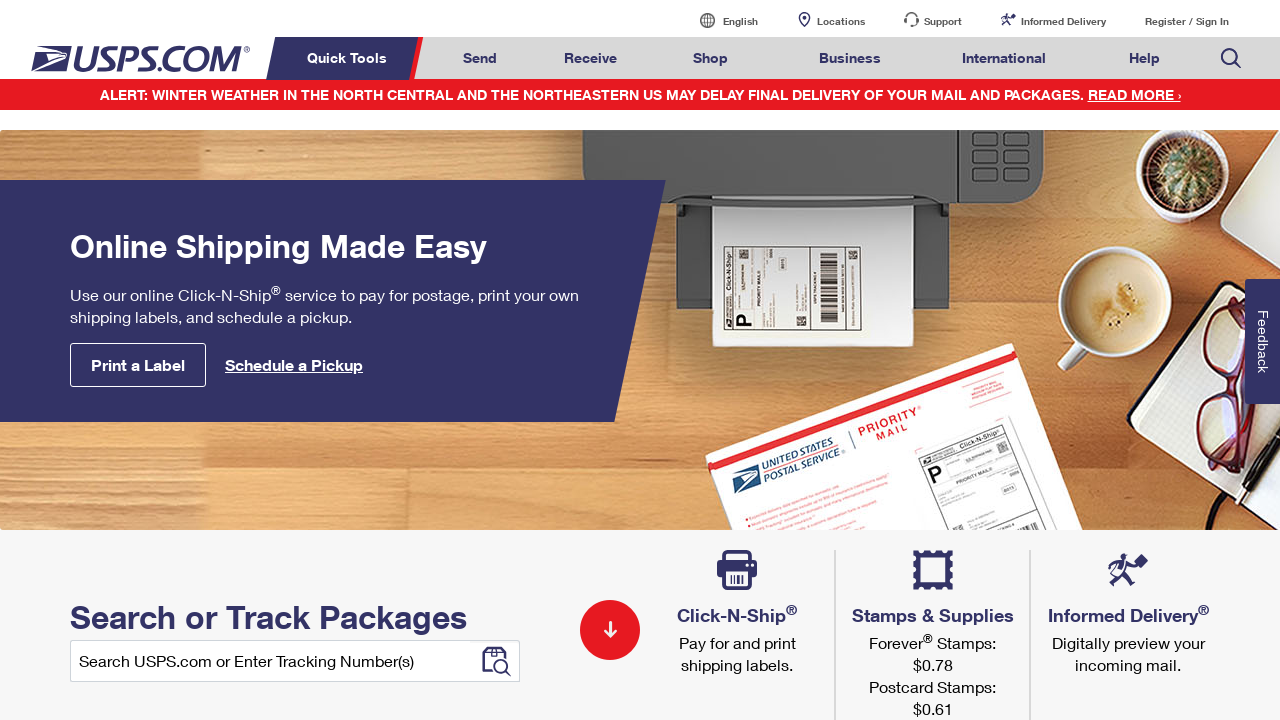

Navigated to USPS homepage
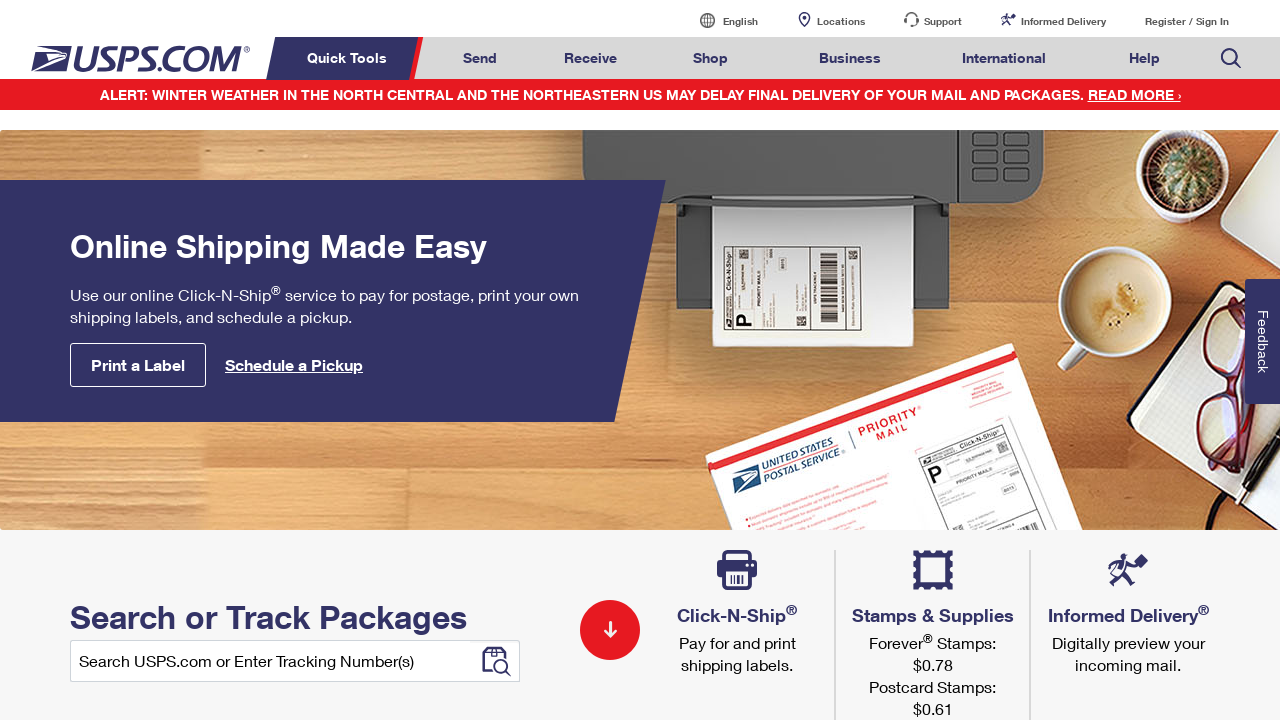

Hovered over Send/Mail tab to reveal dropdown menu at (480, 58) on #mail-ship-width
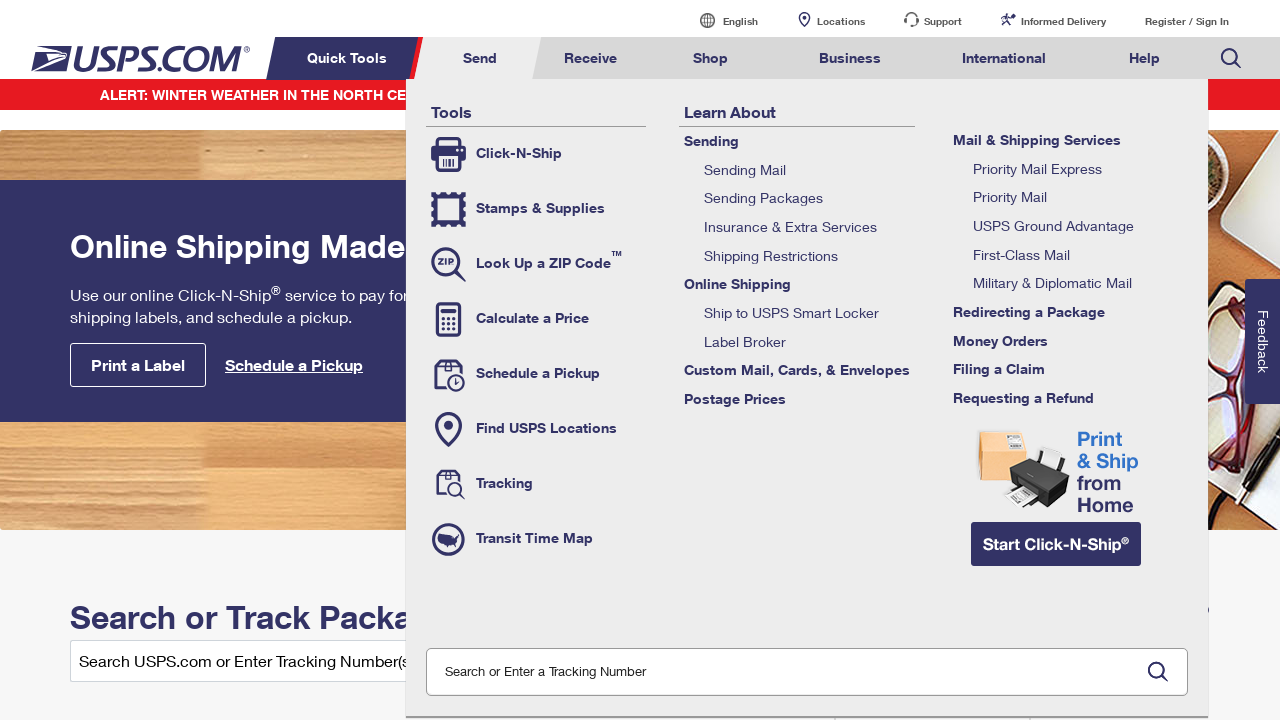

Clicked on 'Schedule a Pickup' link from dropdown menu at (536, 374) on a:text('Schedule a Pickup')
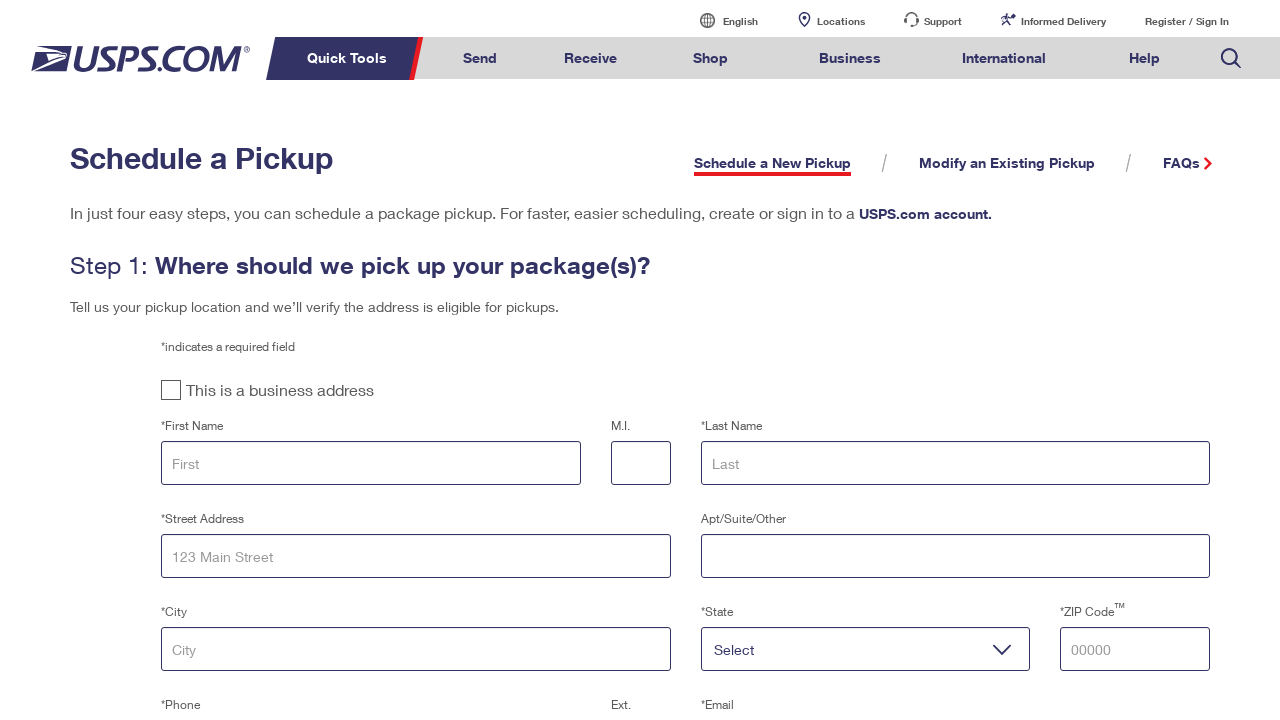

Schedule a Pickup page loaded successfully
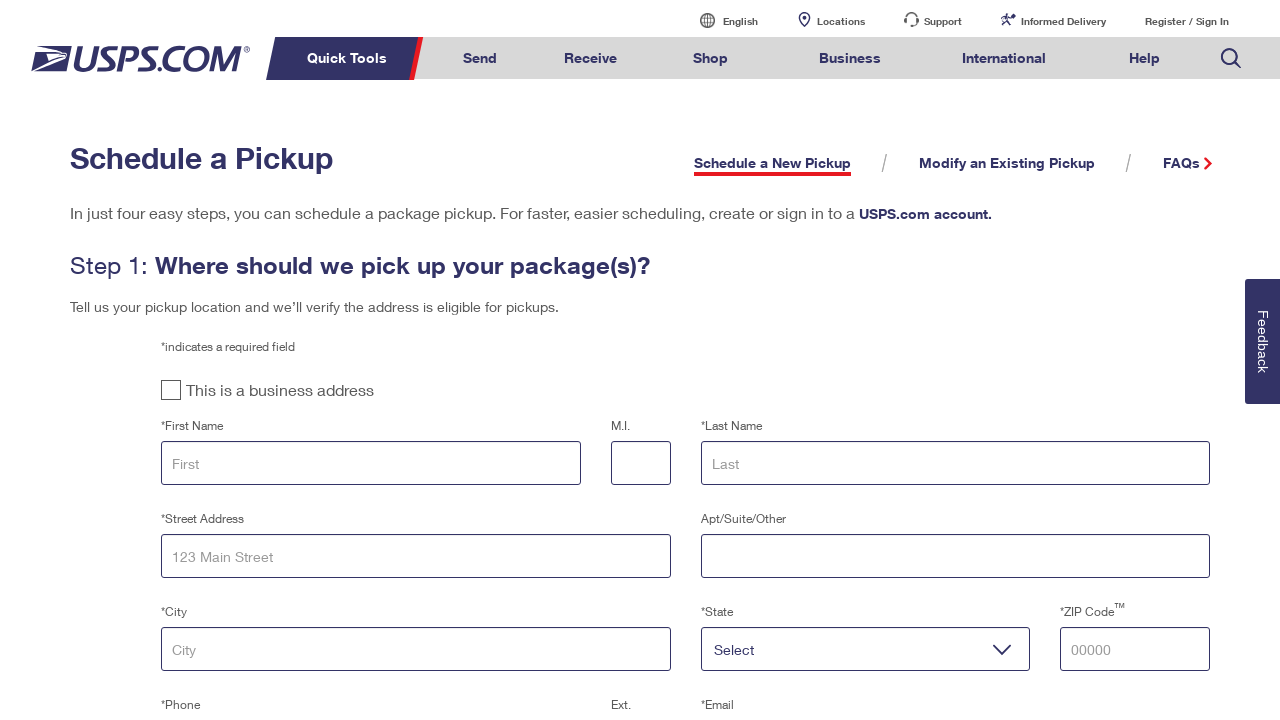

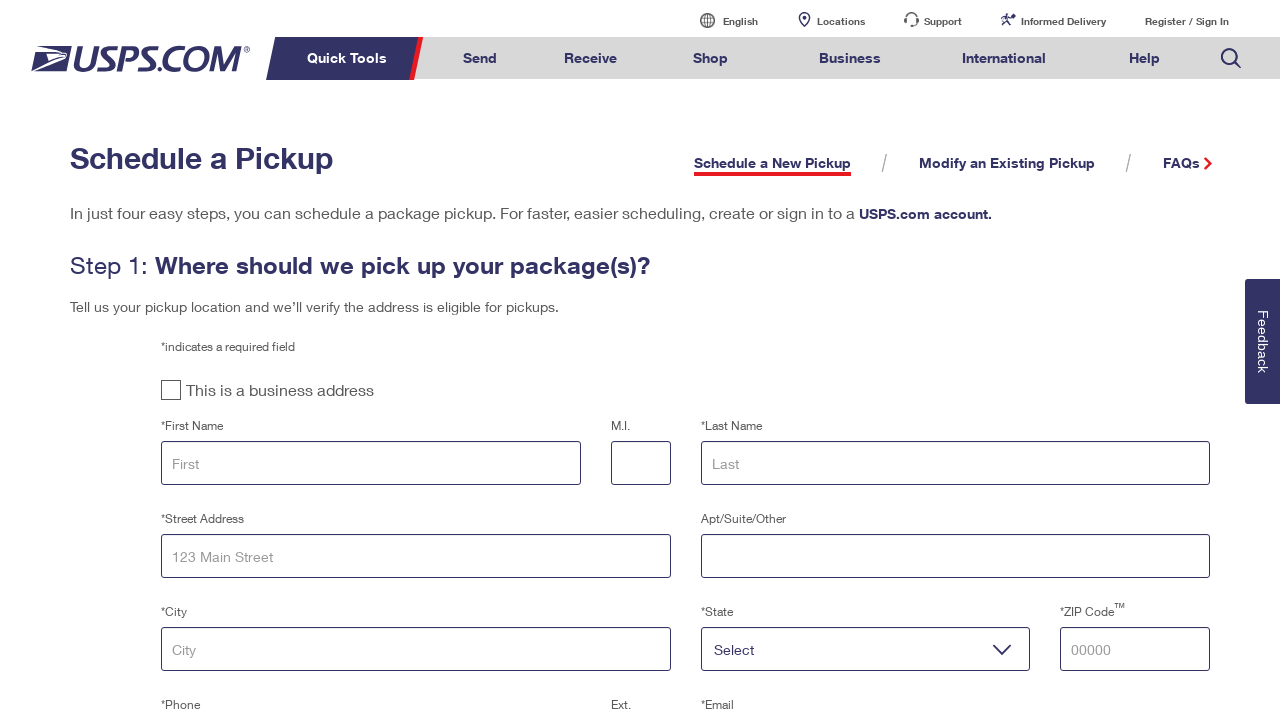